Tests double-click functionality by double-clicking a button and verifying the resulting message

Starting URL: https://demoqa.com/buttons

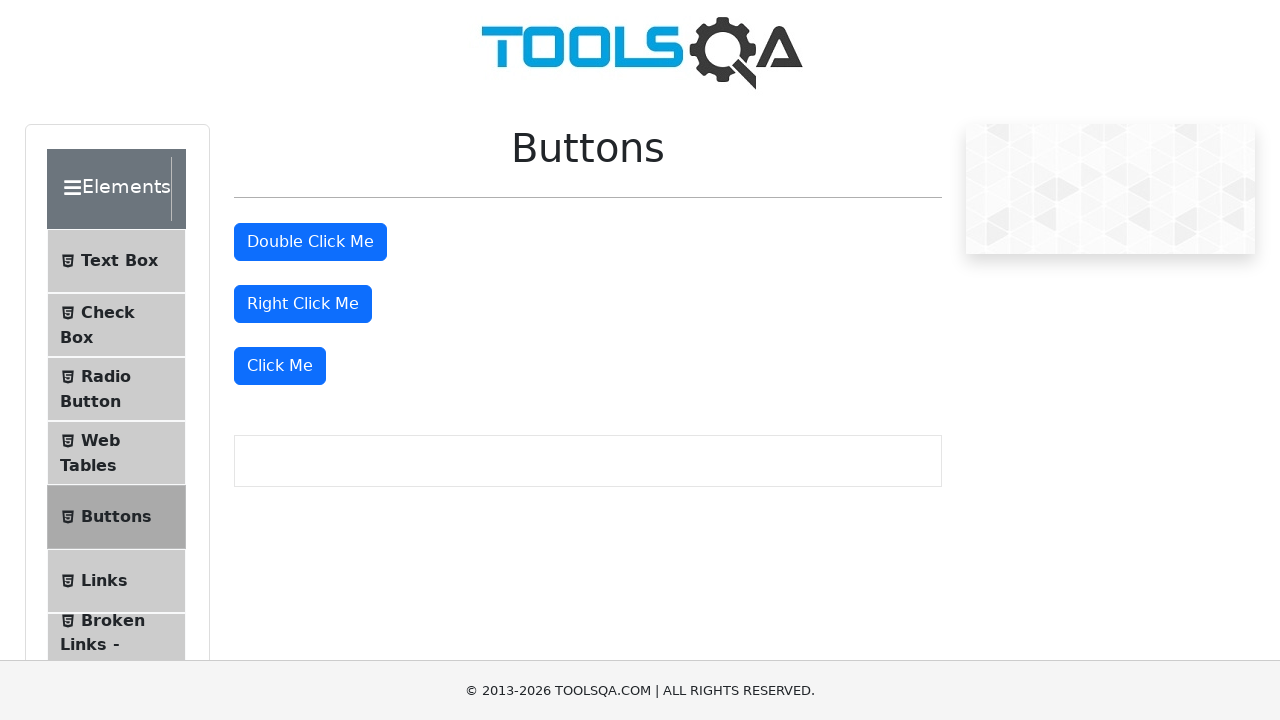

Double-clicked the 'Double Click Me' button at (310, 242) on xpath=//button[contains(.,'Double Click')]
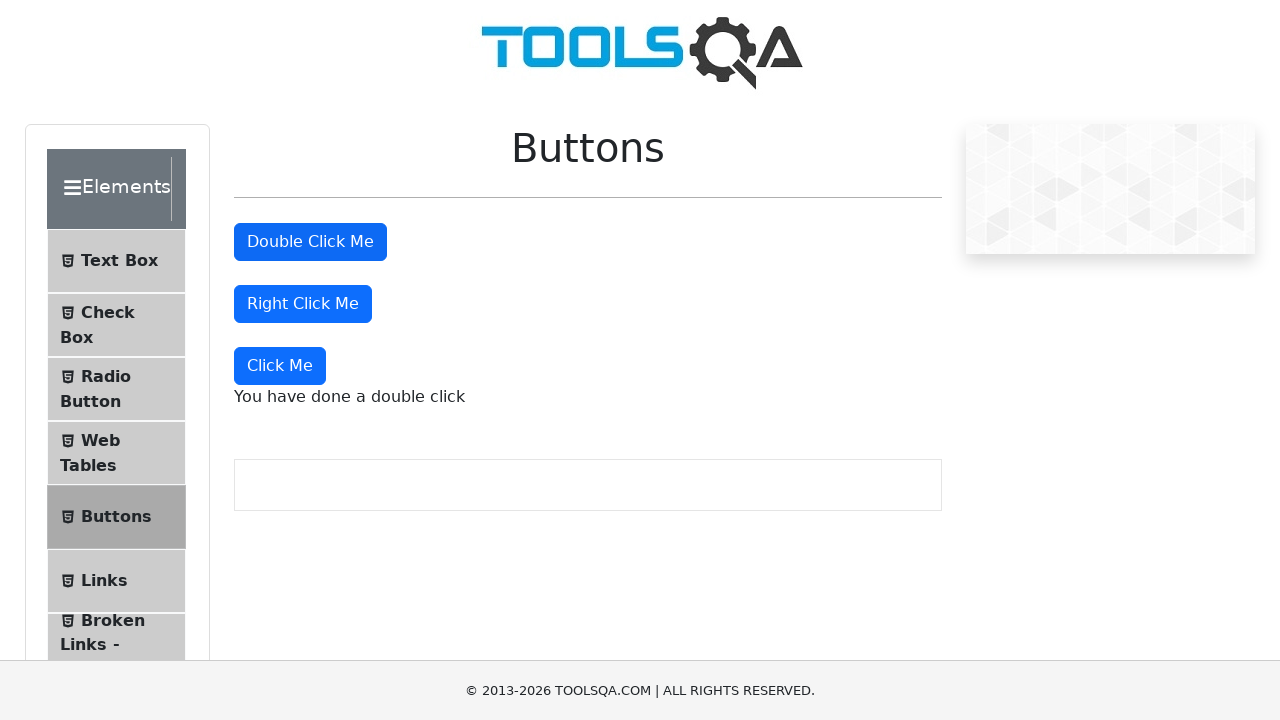

Double-click message element appeared on page
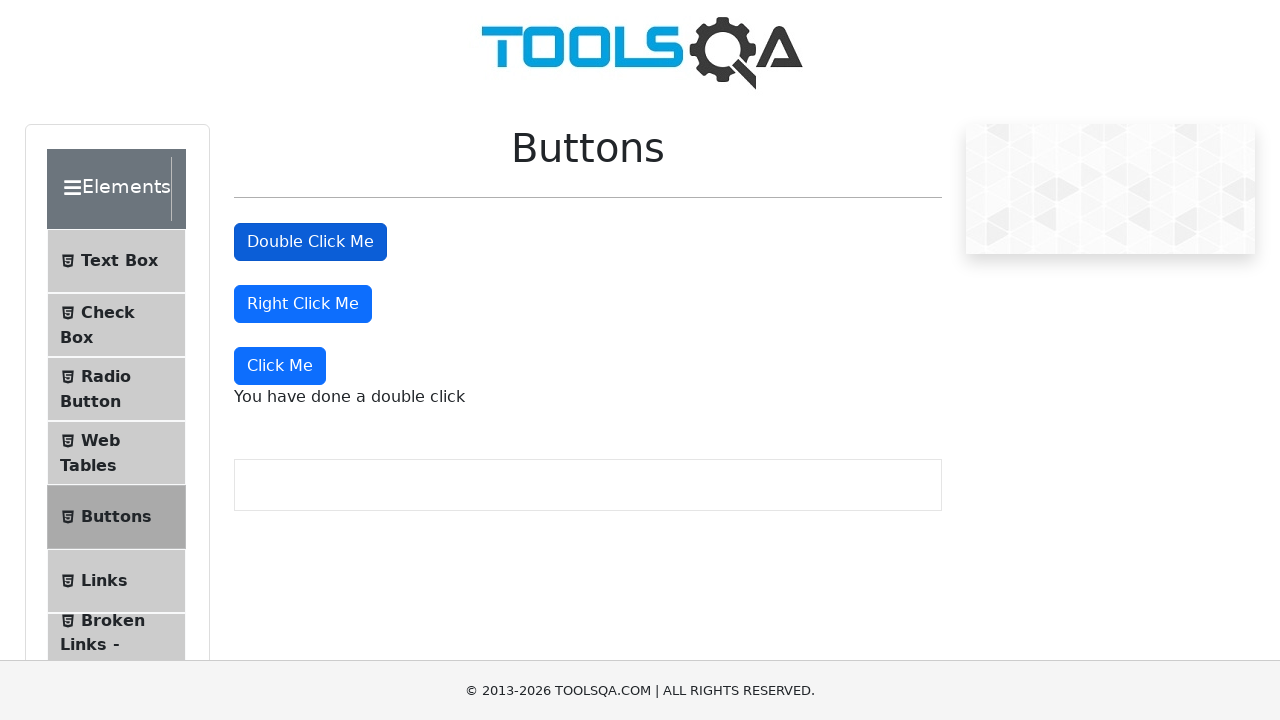

Verified double-click message displays 'You have done a double click'
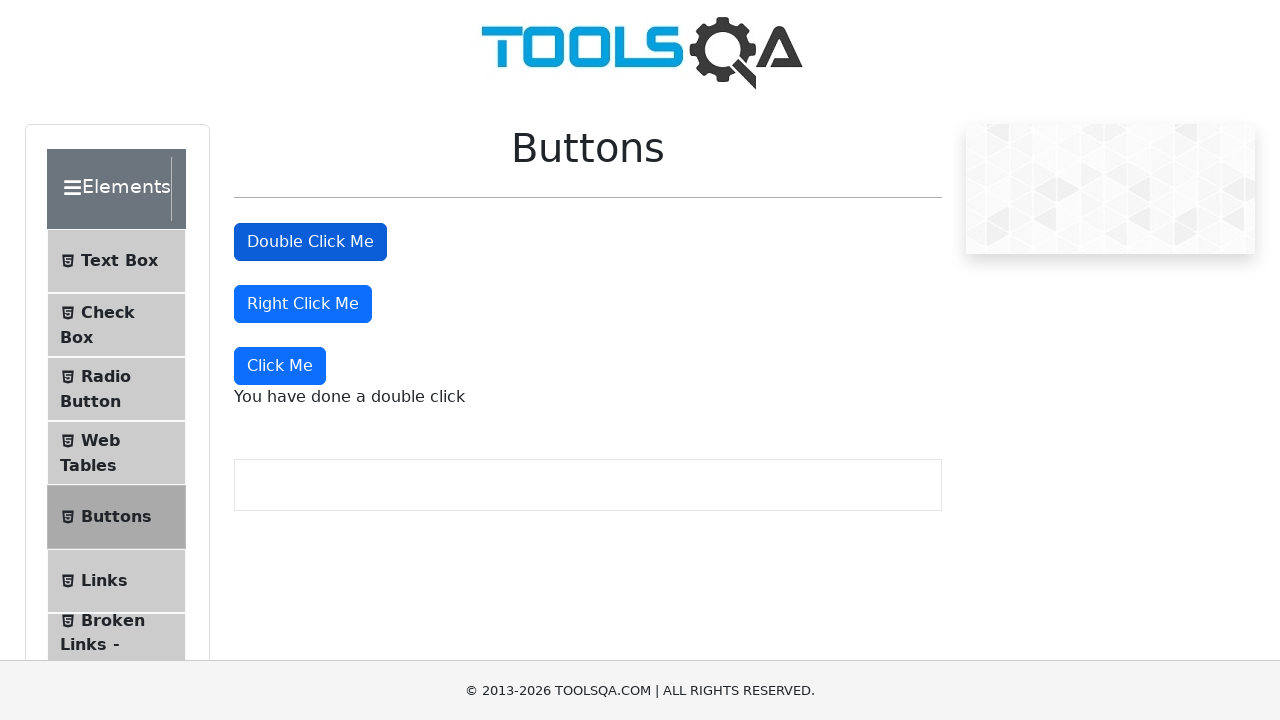

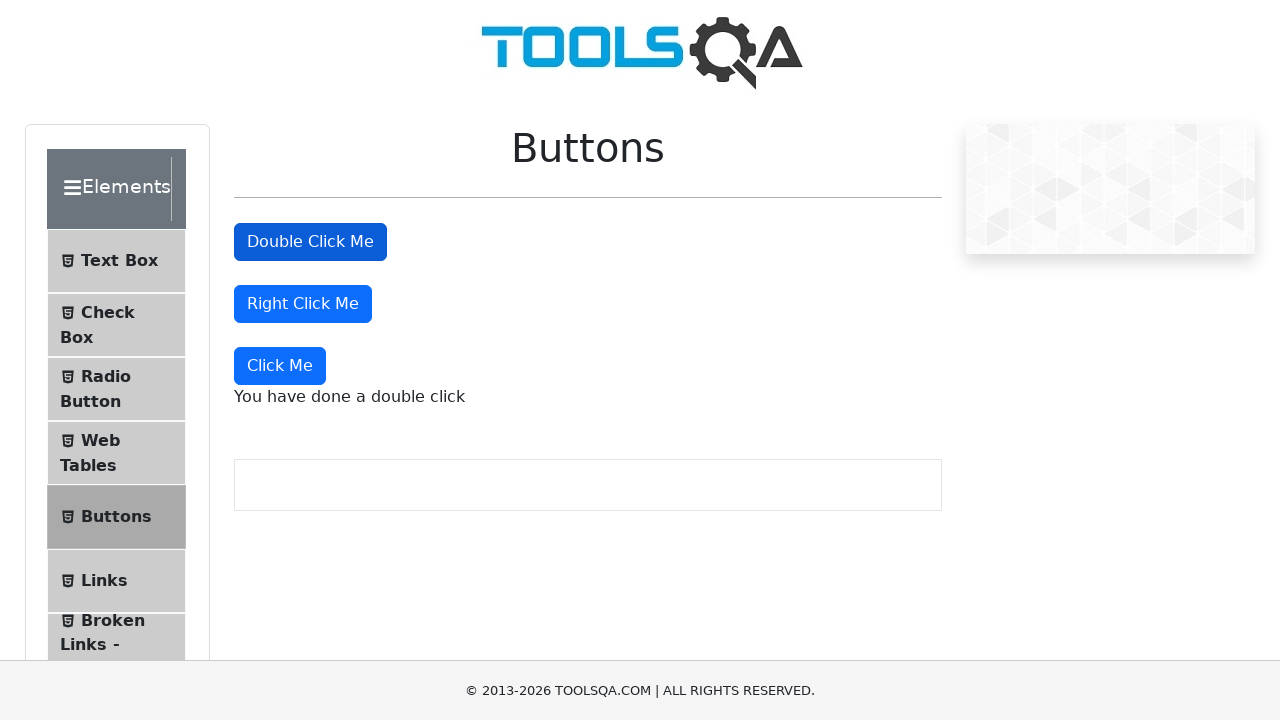